Tests JavaScript Confirm popup by clicking the confirm button, dismissing (canceling) the dialog, and verifying the result message

Starting URL: https://the-internet.herokuapp.com/javascript_alerts

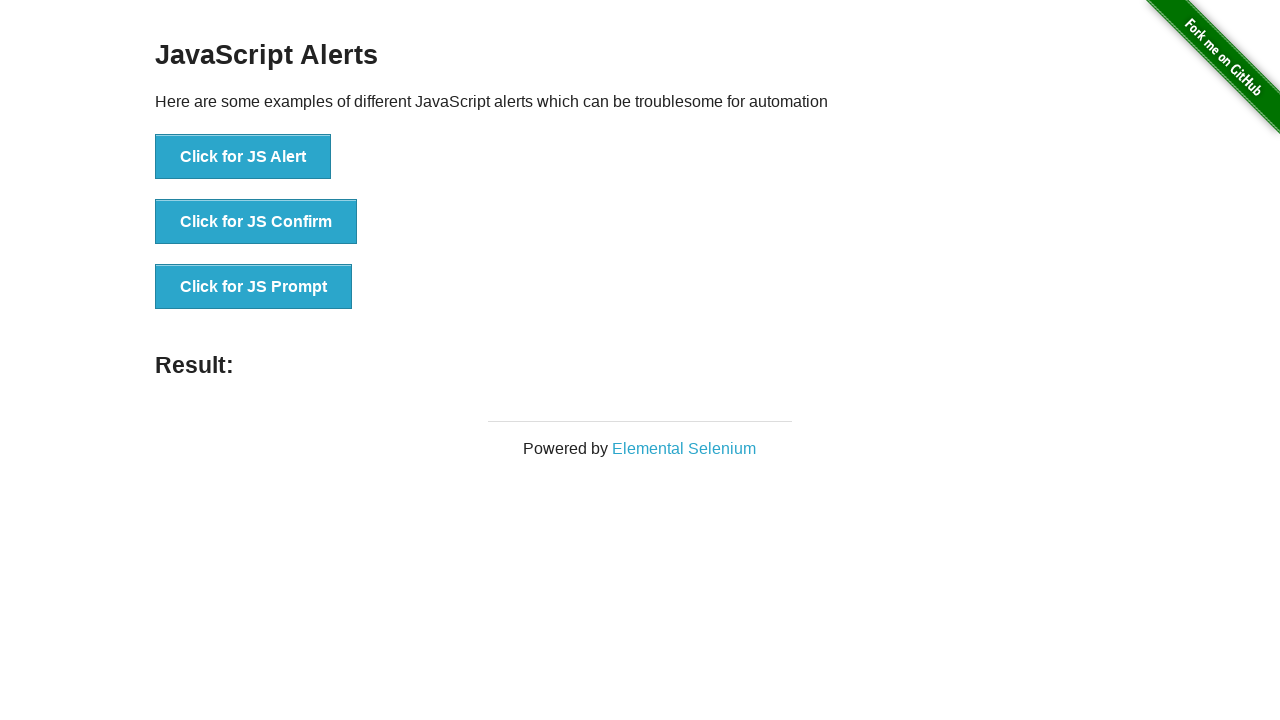

Set up dialog handler to dismiss confirm popup
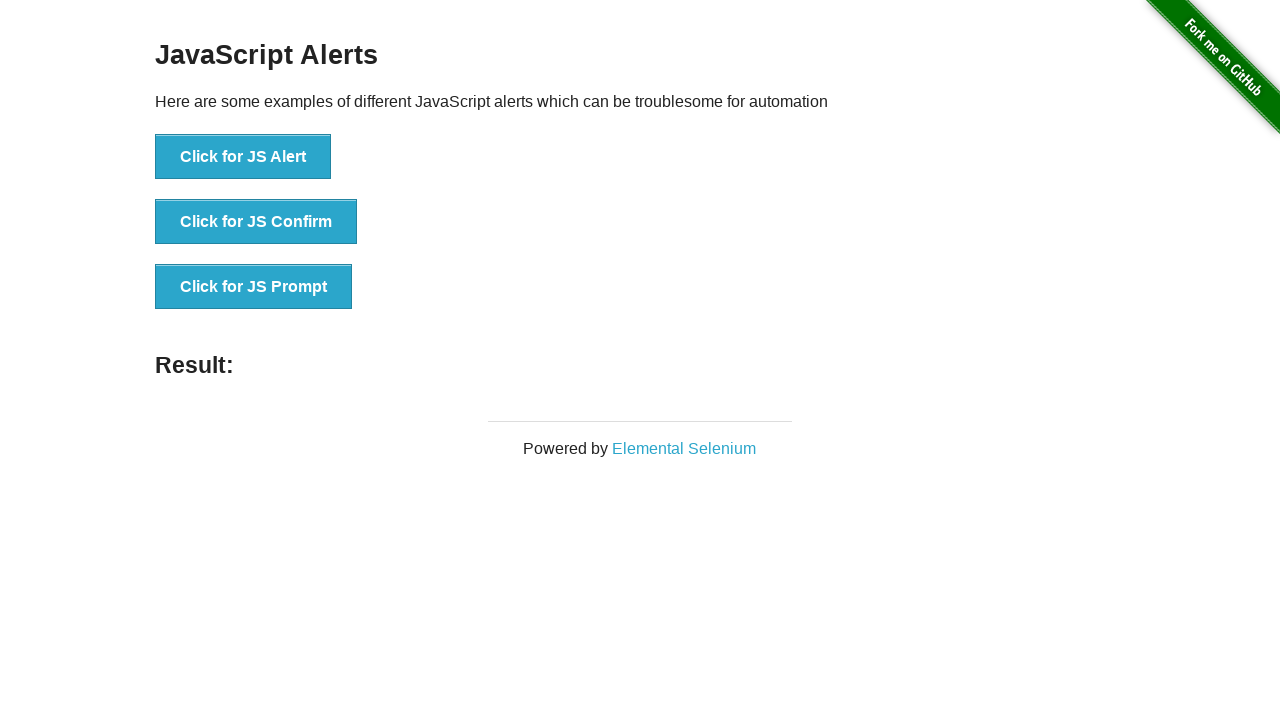

Clicked the JS Confirm button at (256, 222) on xpath=//button[text()='Click for JS Confirm']
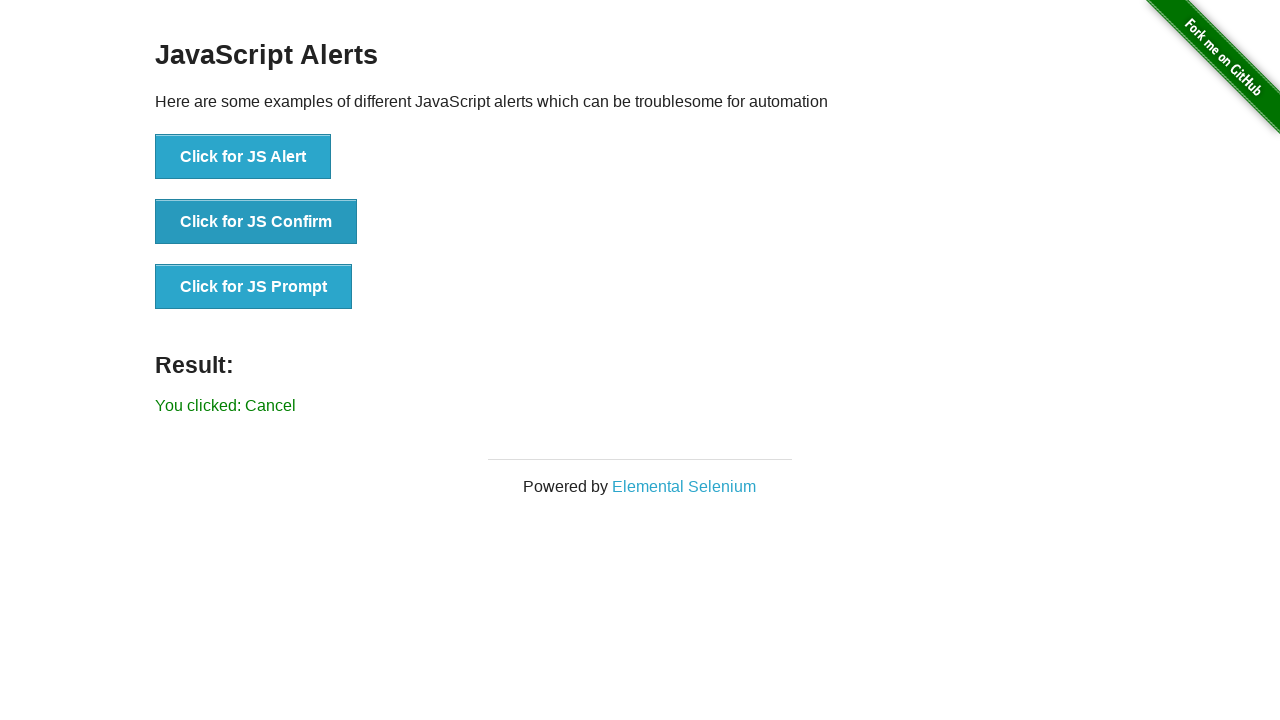

Result message element appeared after dismissing confirm dialog
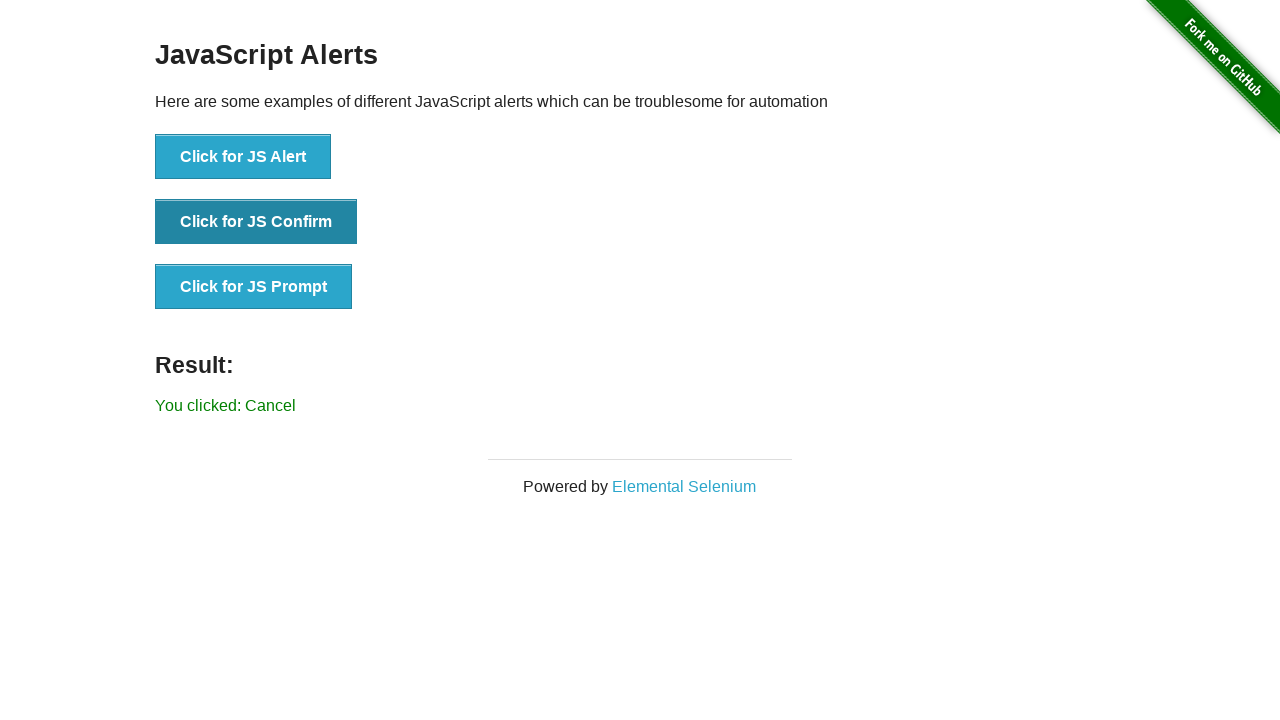

Retrieved result message text
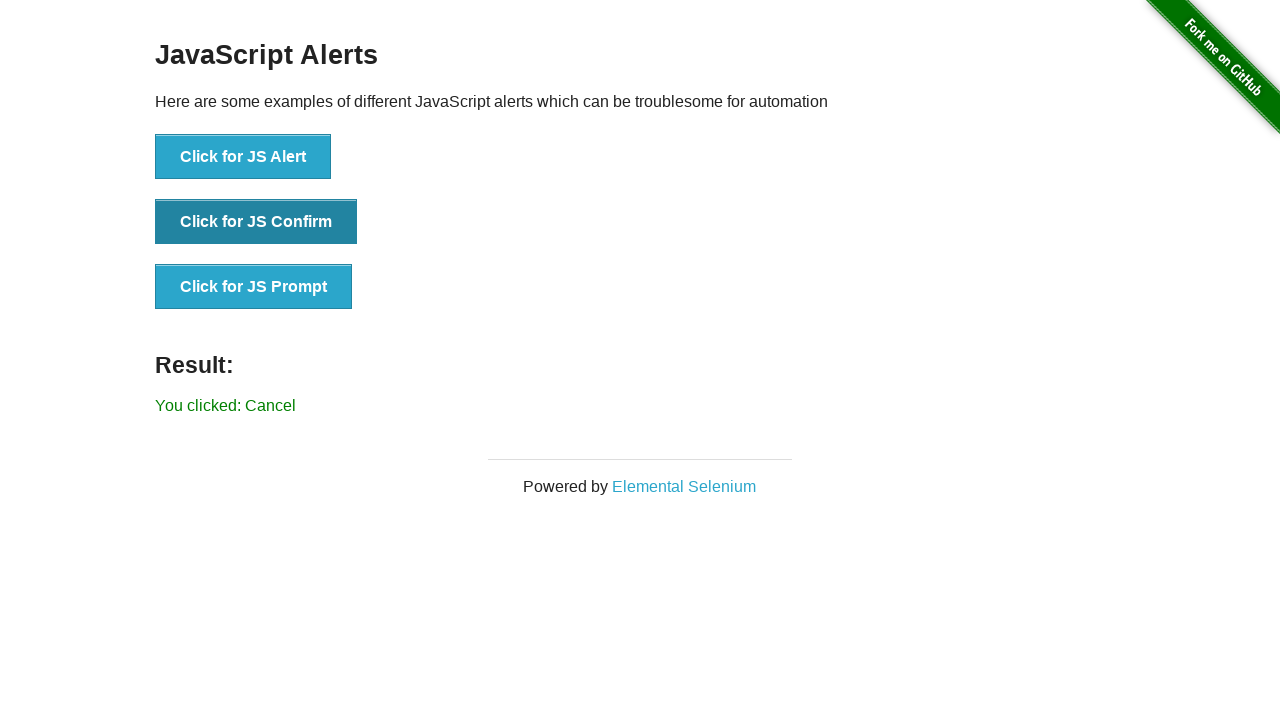

Verified result message contains 'You clicked: Cancel'
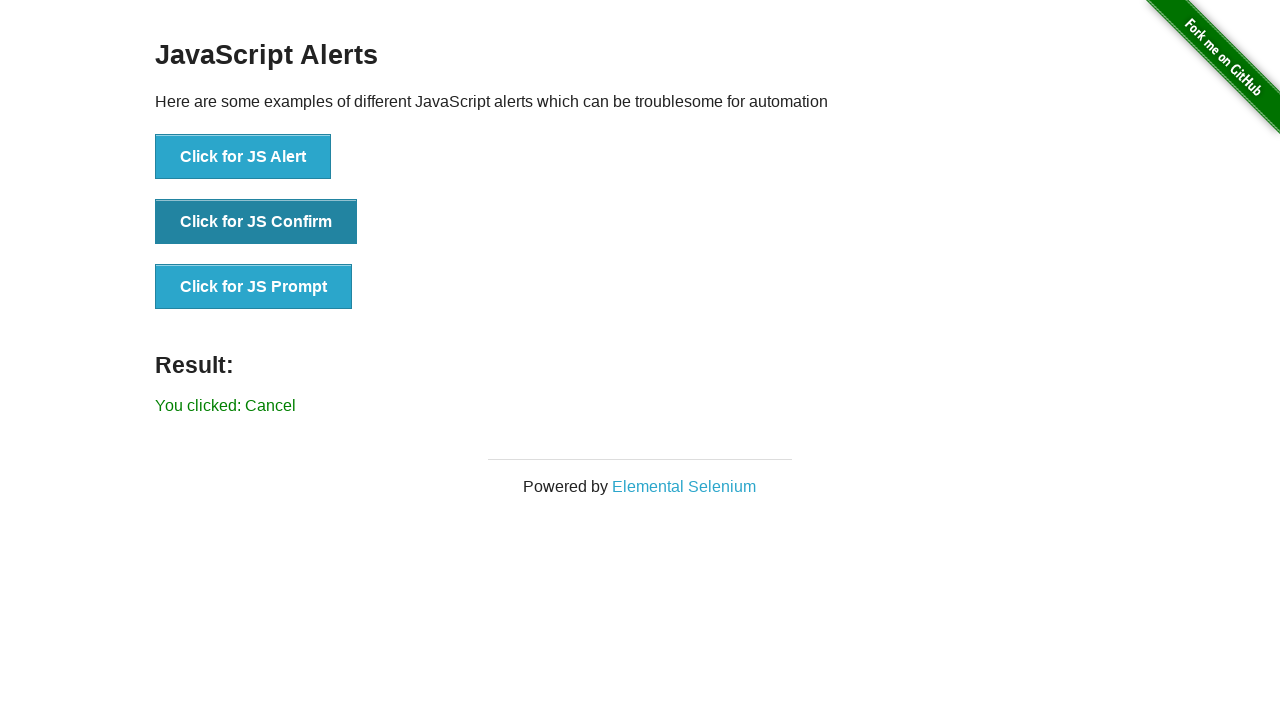

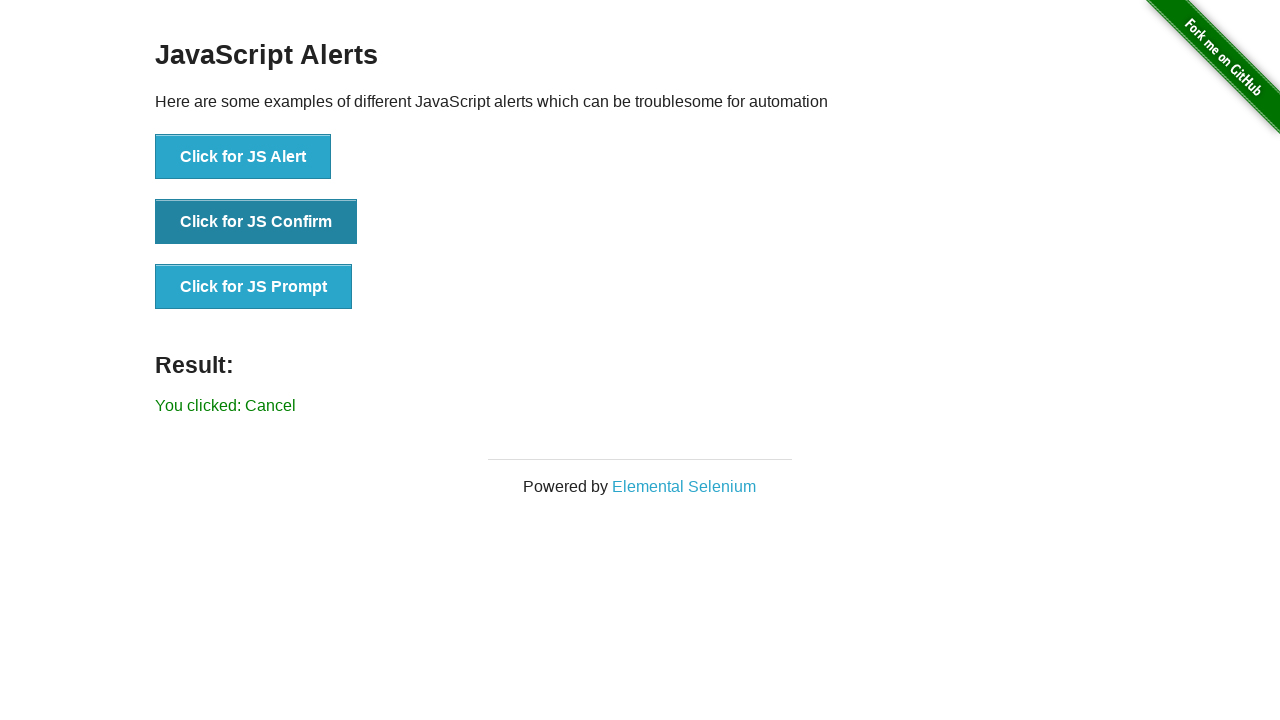